Tests the GitHub user search functionality by entering a username, clicking search, and verifying that the user's profile image is displayed

Starting URL: https://letcode.in/elements

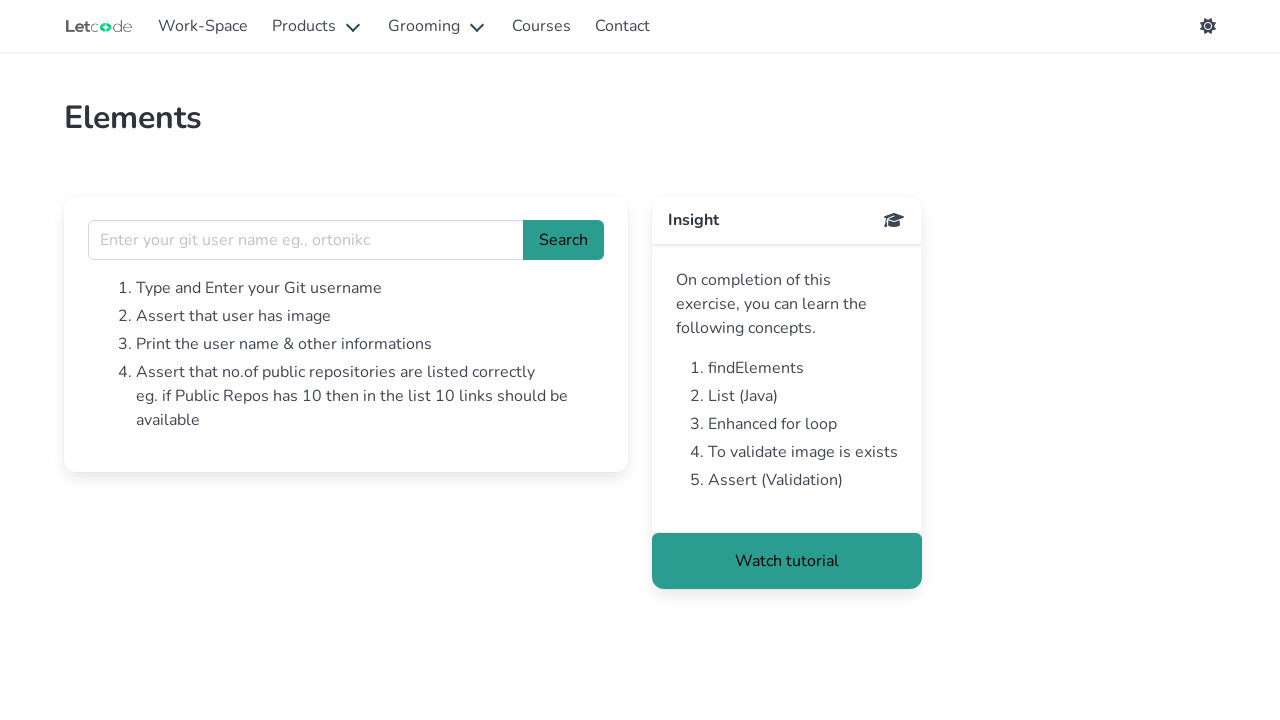

Filled GitHub username search box with 'octocat' on input[name='username']
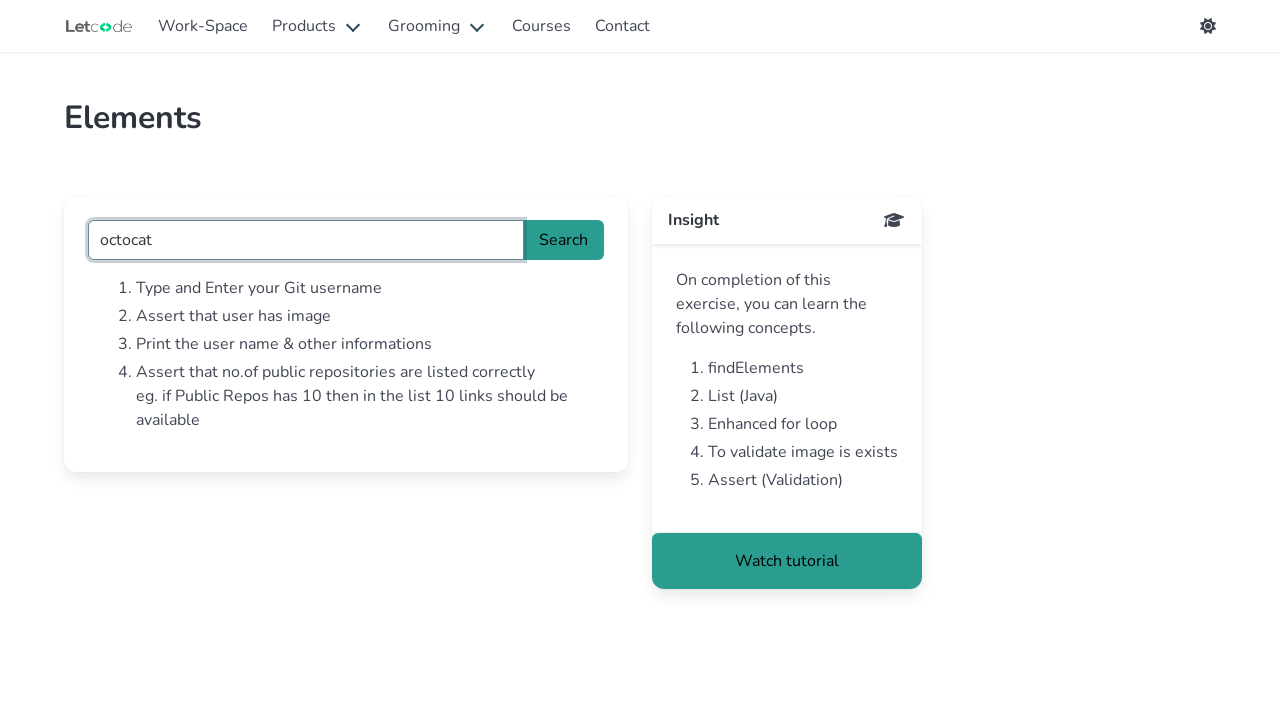

Clicked search button to search for GitHub user at (564, 240) on #search
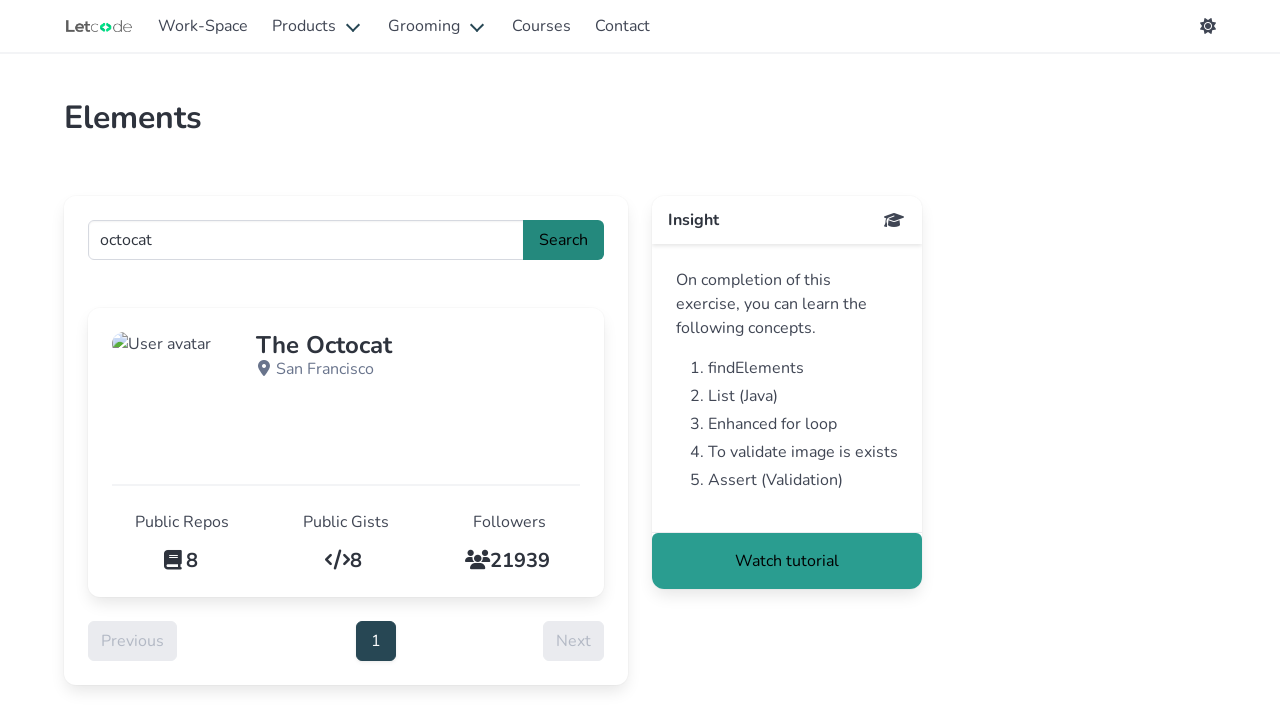

Verified that user profile image loaded successfully
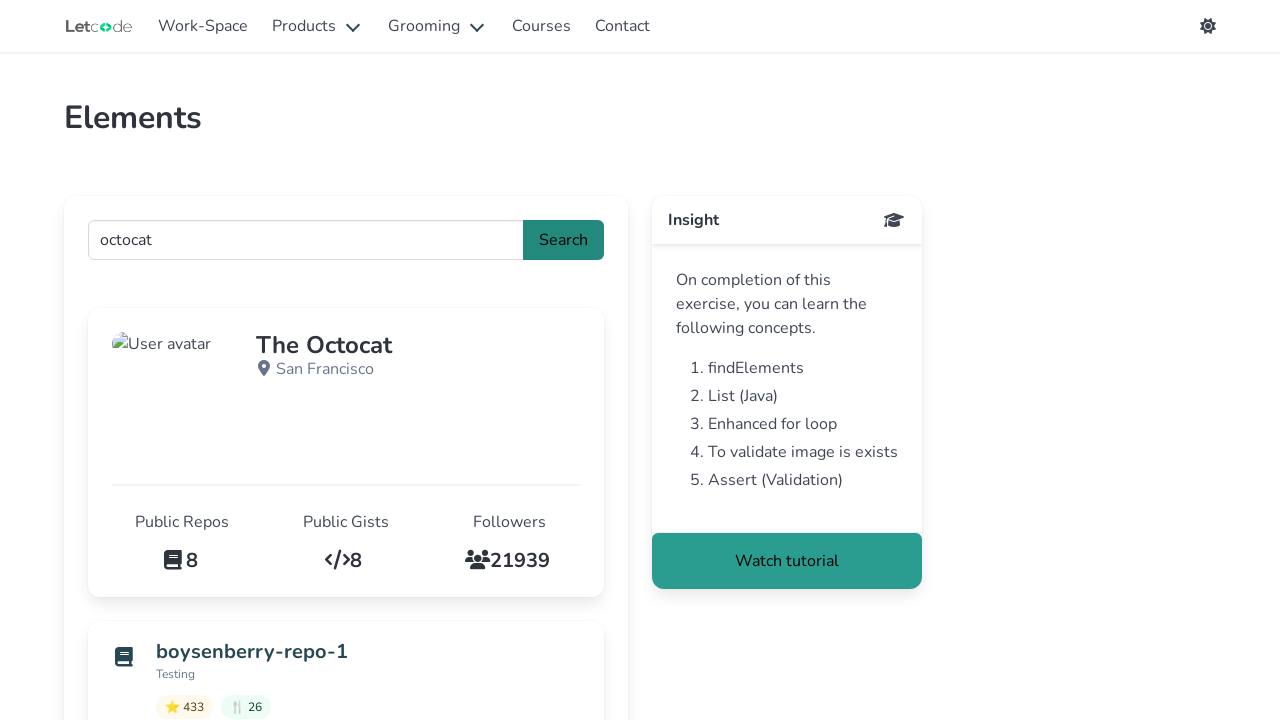

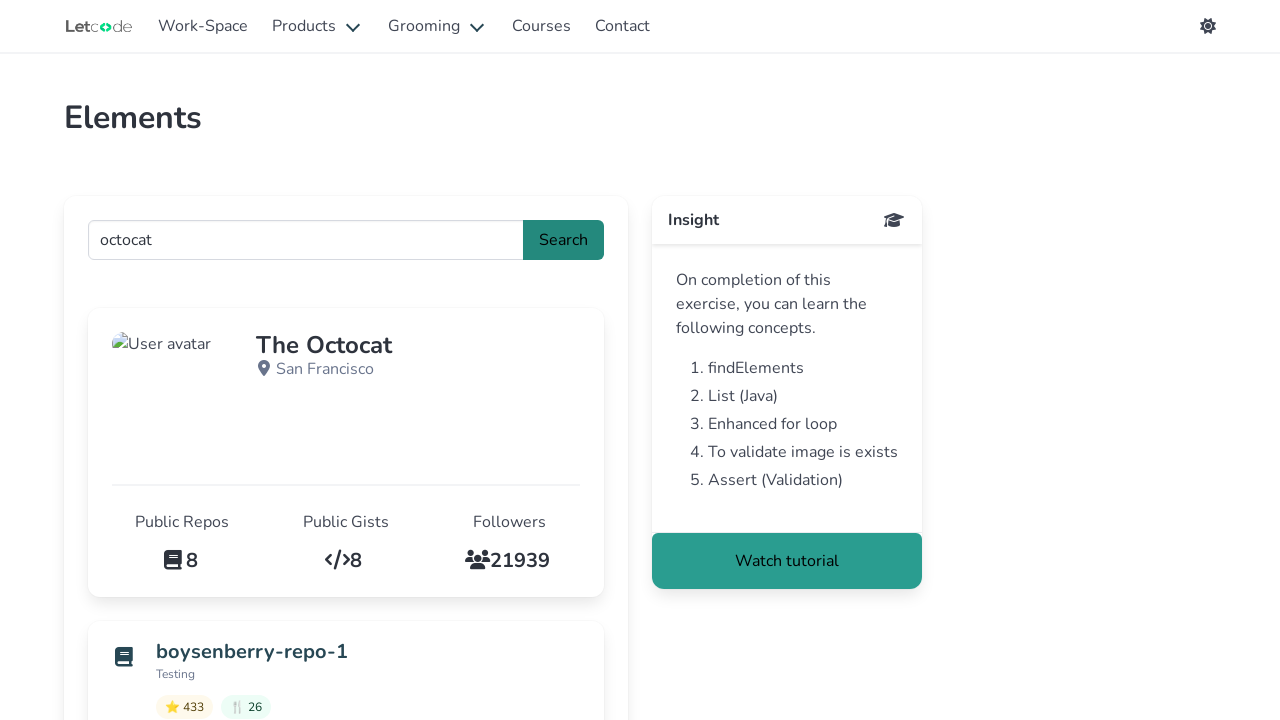